Tests radio button functionality by clicking on different color options and verifying their selection state

Starting URL: http://samples.gwtproject.org/samples/Showcase/Showcase.html#!CwRadioButton

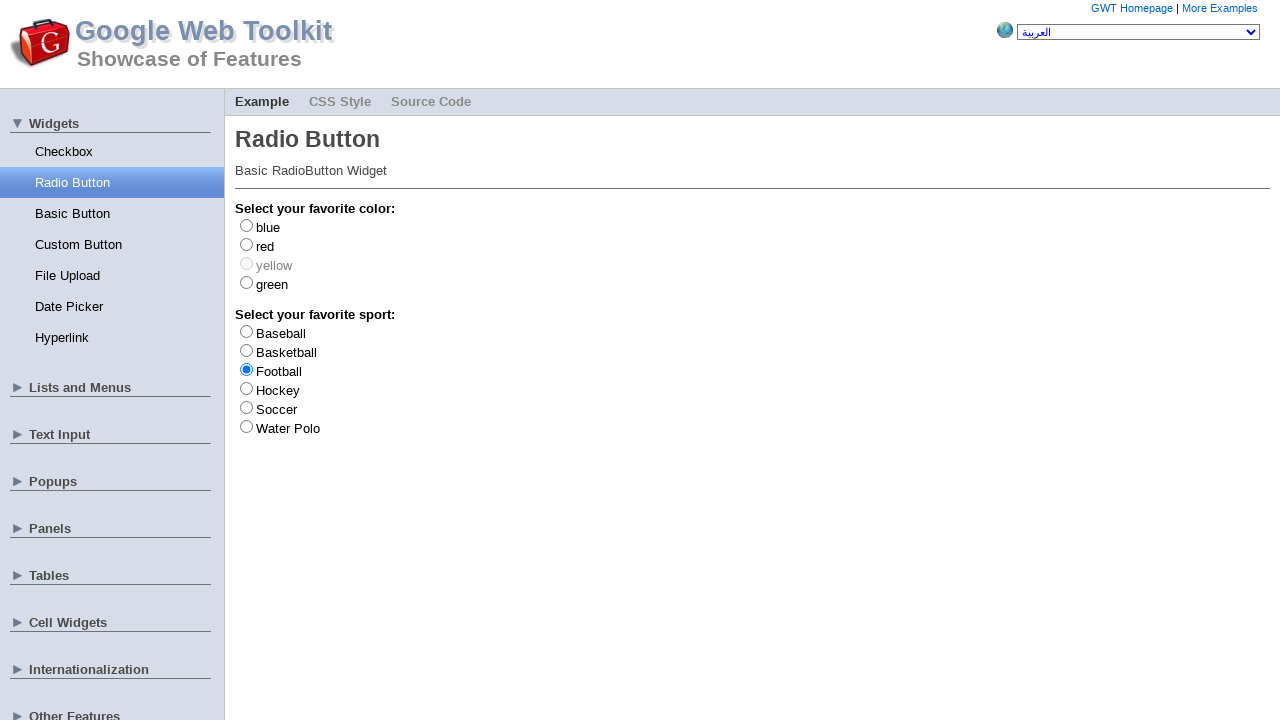

Clicked on blue radio button at (246, 225) on #gwt-debug-cwRadioButton-color-blue-input
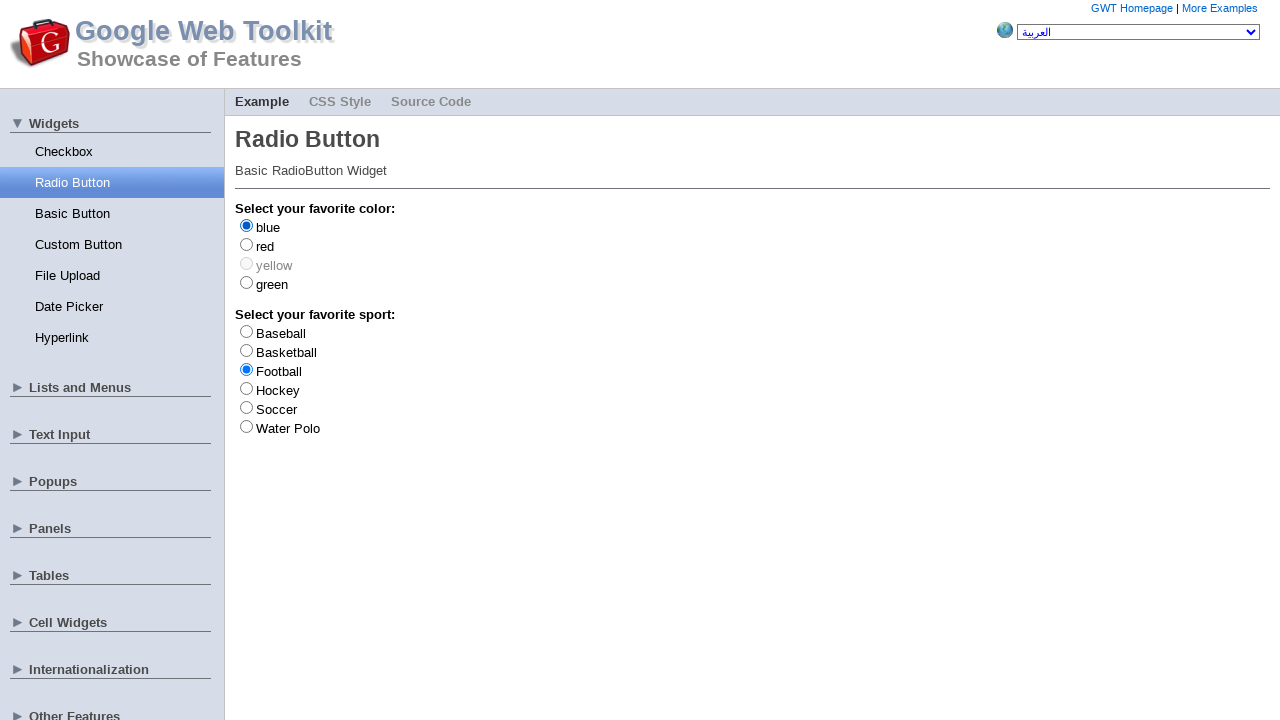

Verified blue radio button is checked
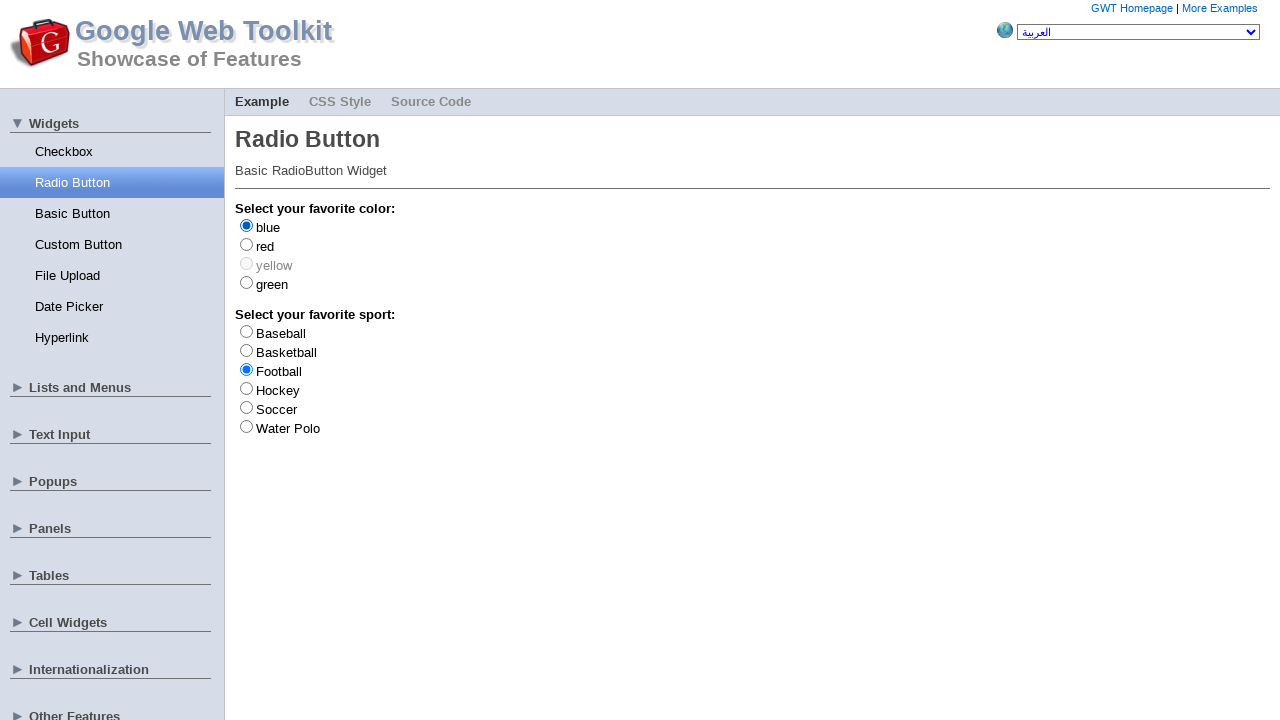

Verified red radio button is not checked
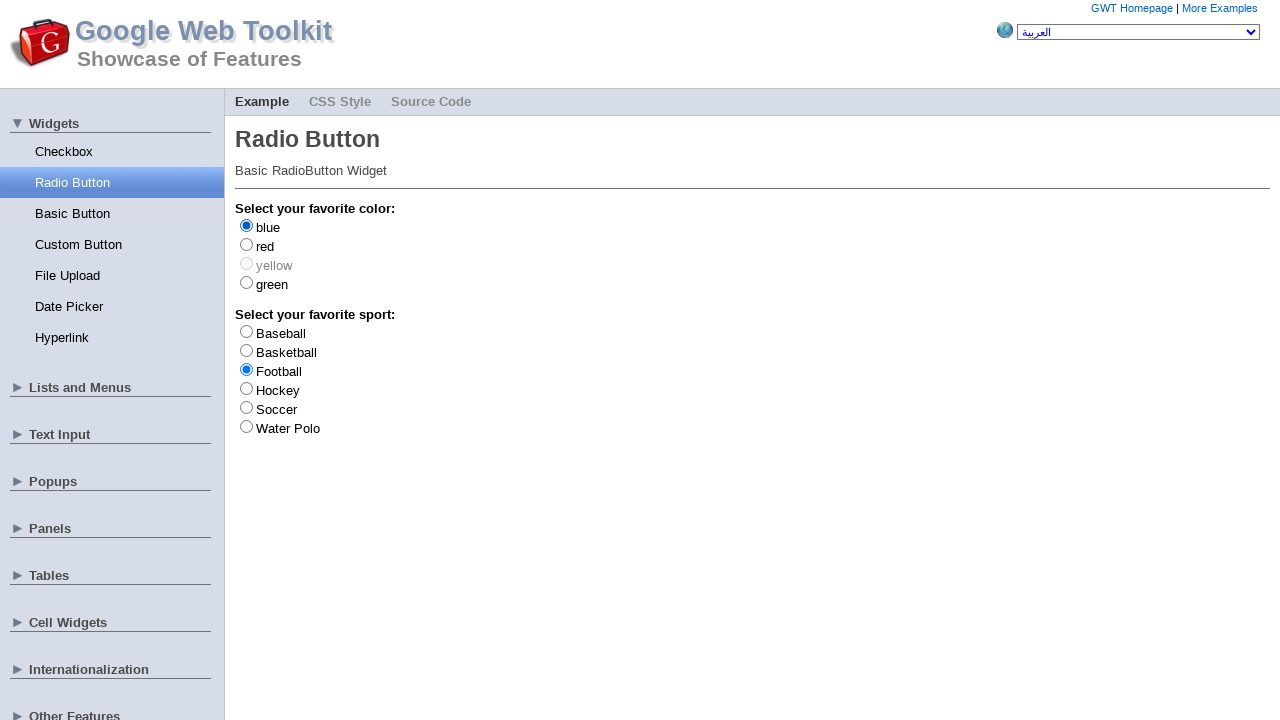

Clicked on red radio button at (246, 244) on #gwt-debug-cwRadioButton-color-red-input
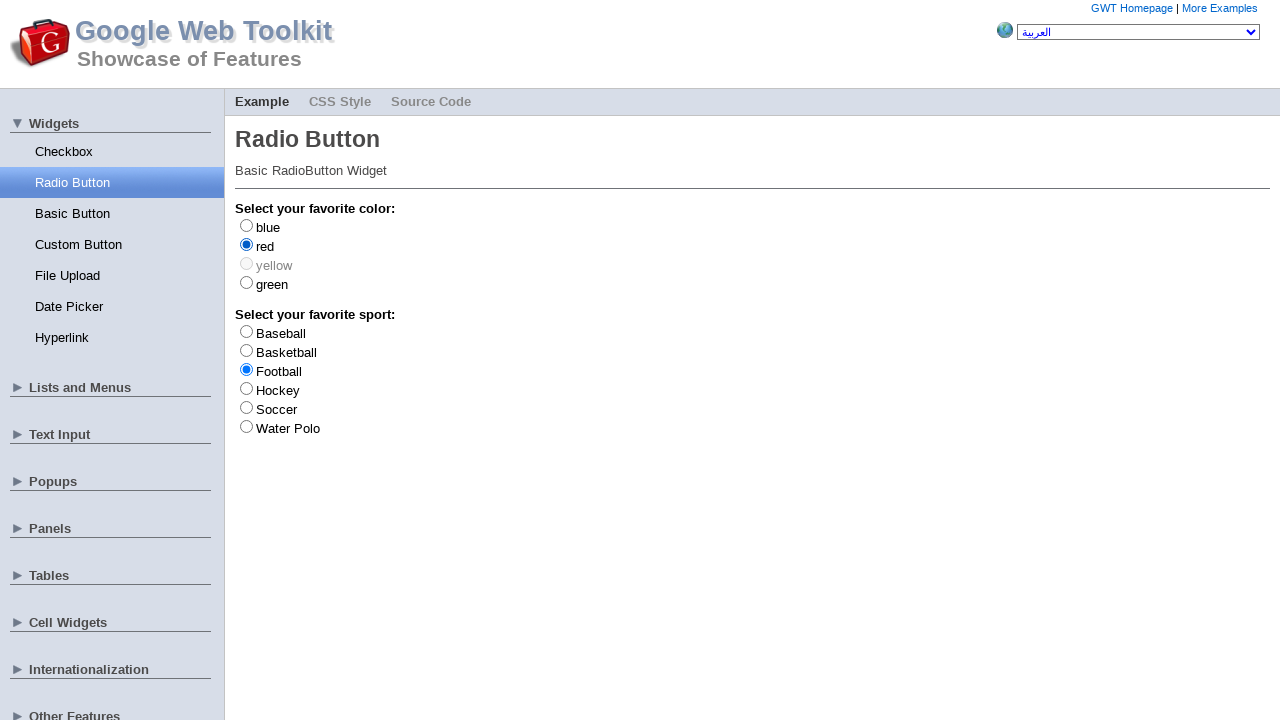

Verified blue radio button is no longer checked
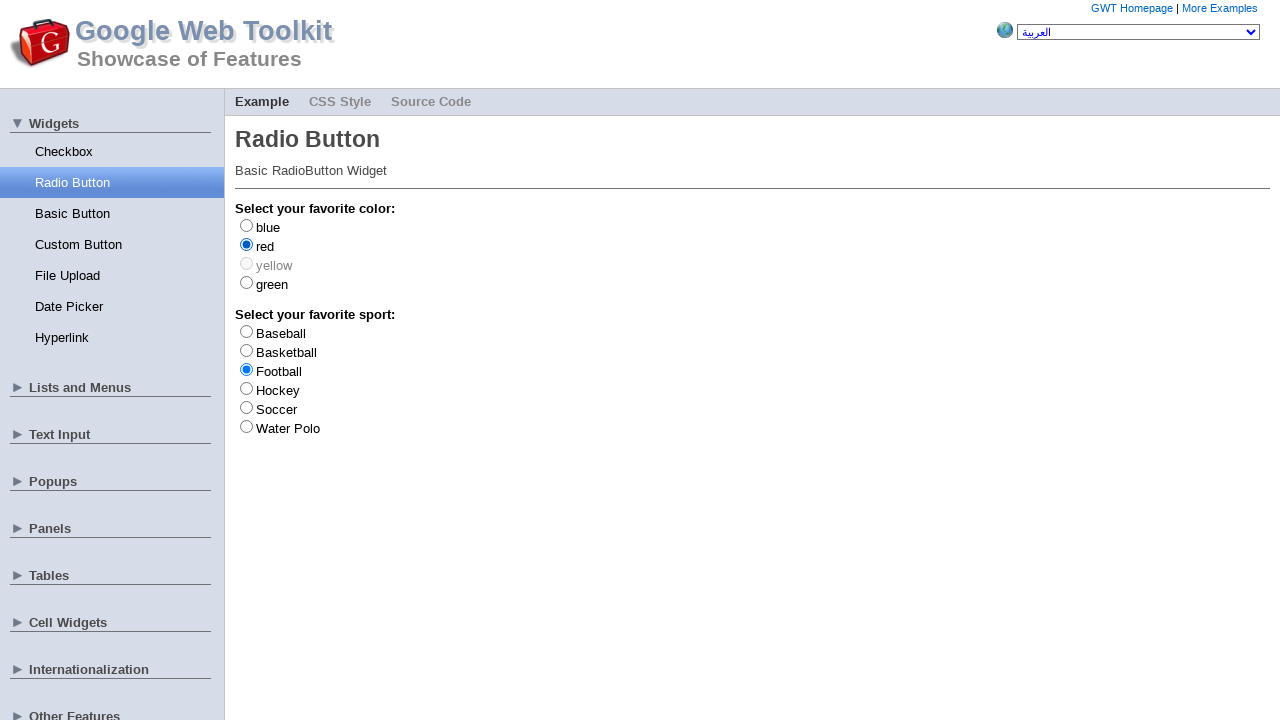

Verified red radio button is now checked
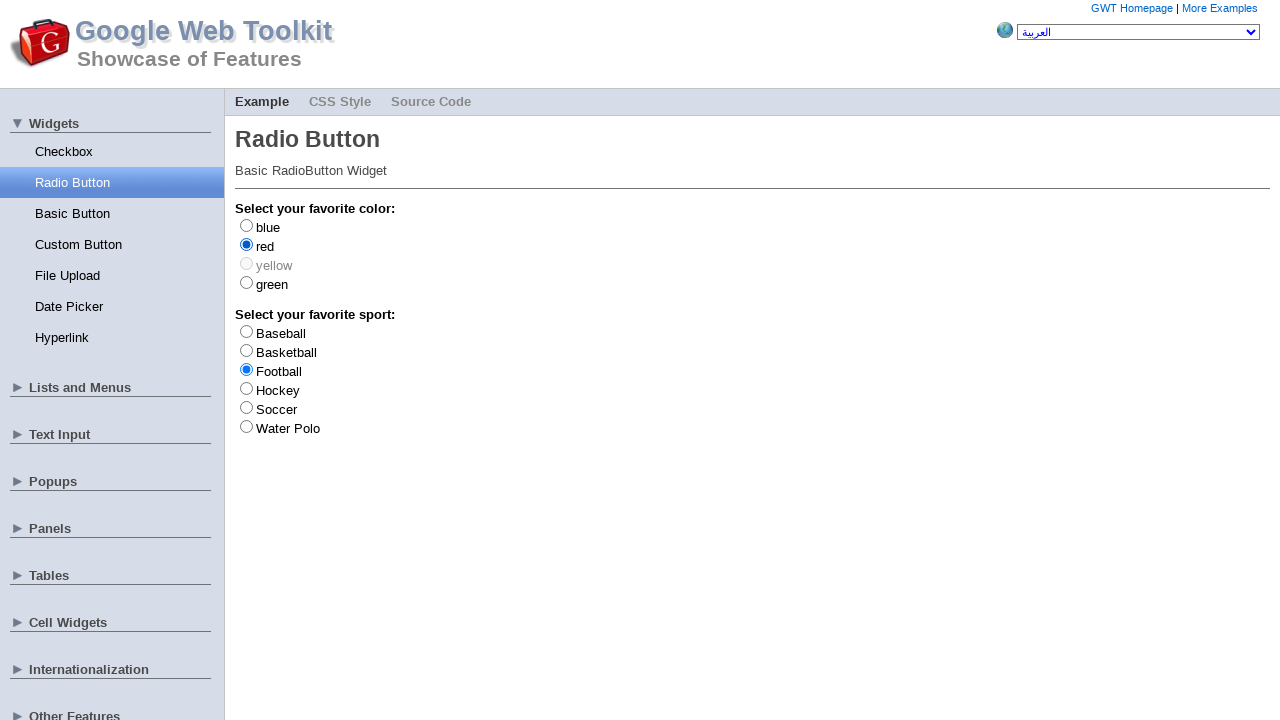

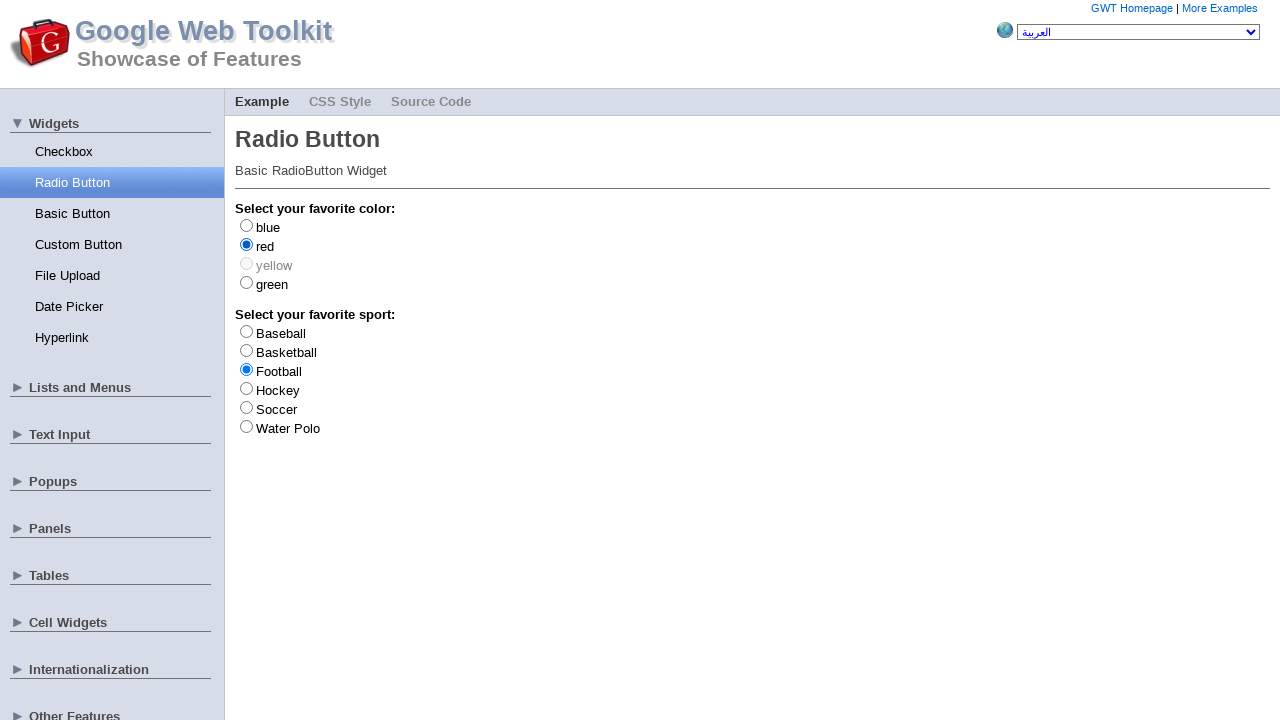